Tests autocomplete functionality by typing a character in the single autocomplete input field, then using keyboard navigation (arrow down and enter) to select an option from the dropdown

Starting URL: https://demoqa.com/auto-complete

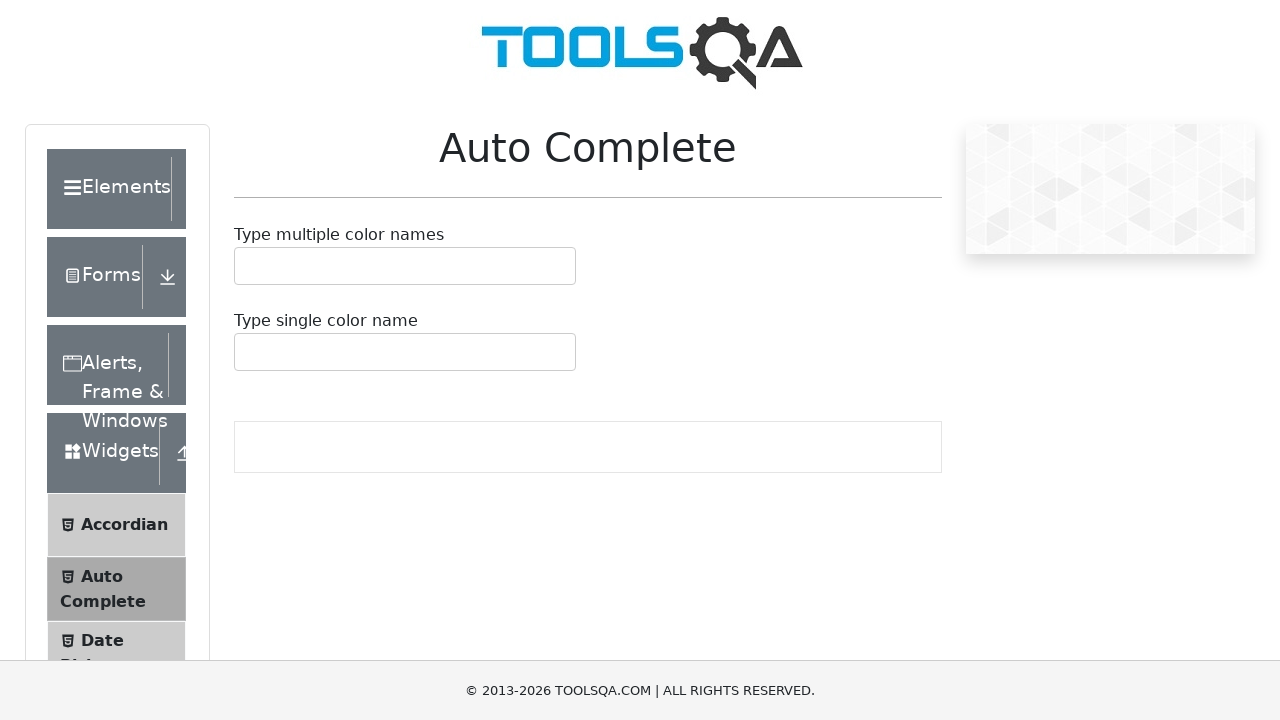

Clicked on the single autocomplete input field at (247, 352) on #autoCompleteSingleInput
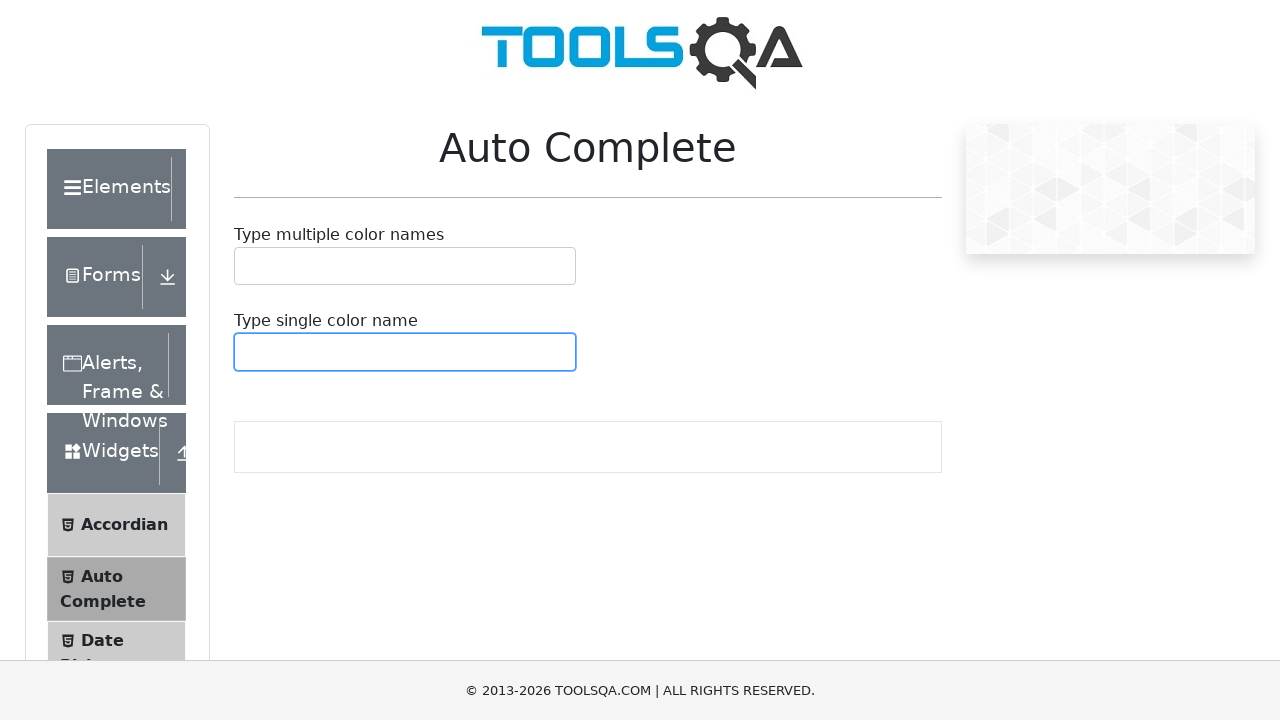

Typed 'b' to trigger autocomplete suggestions on #autoCompleteSingleInput
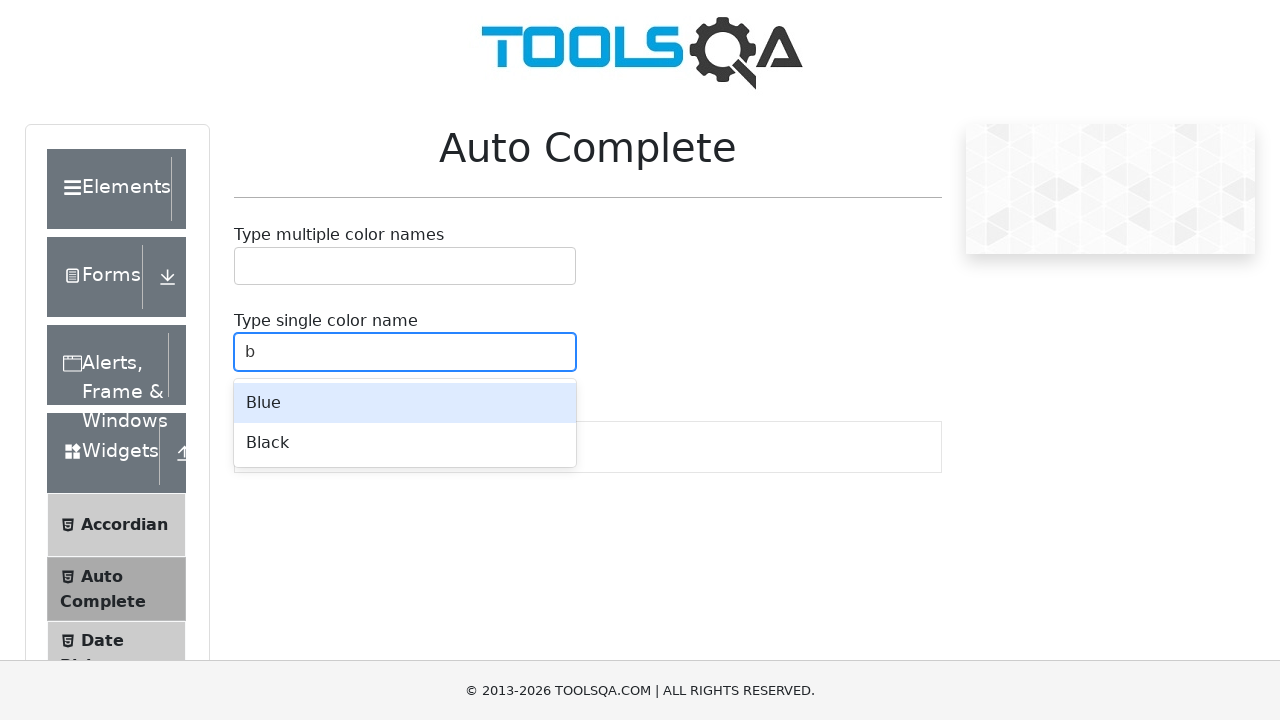

Waited for autocomplete dropdown to appear
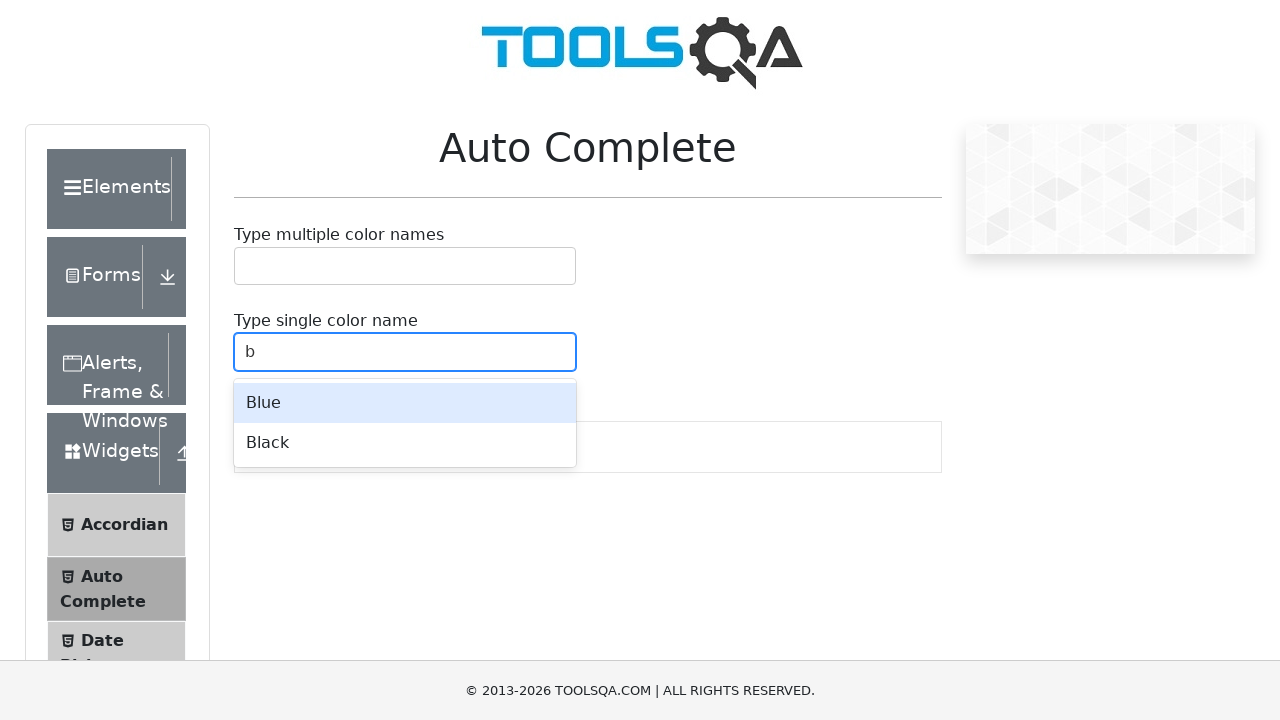

Pressed ArrowDown to navigate to the first autocomplete option
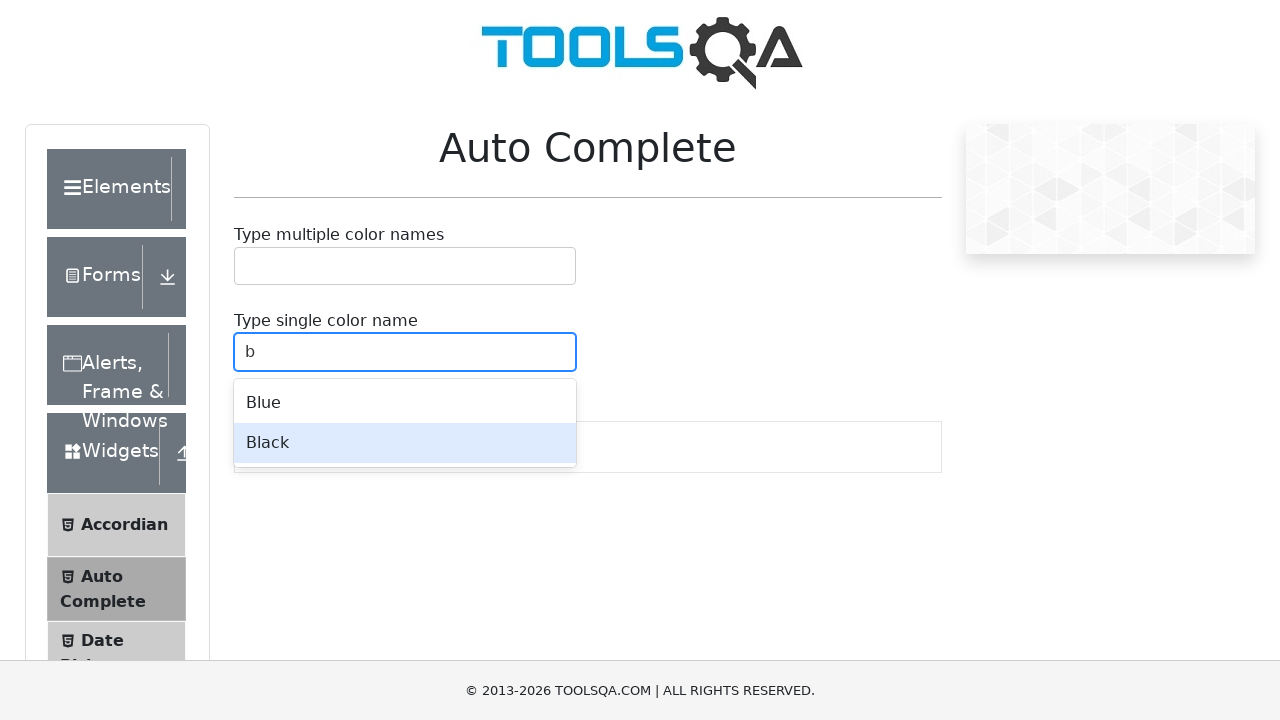

Pressed Enter to select the highlighted autocomplete option
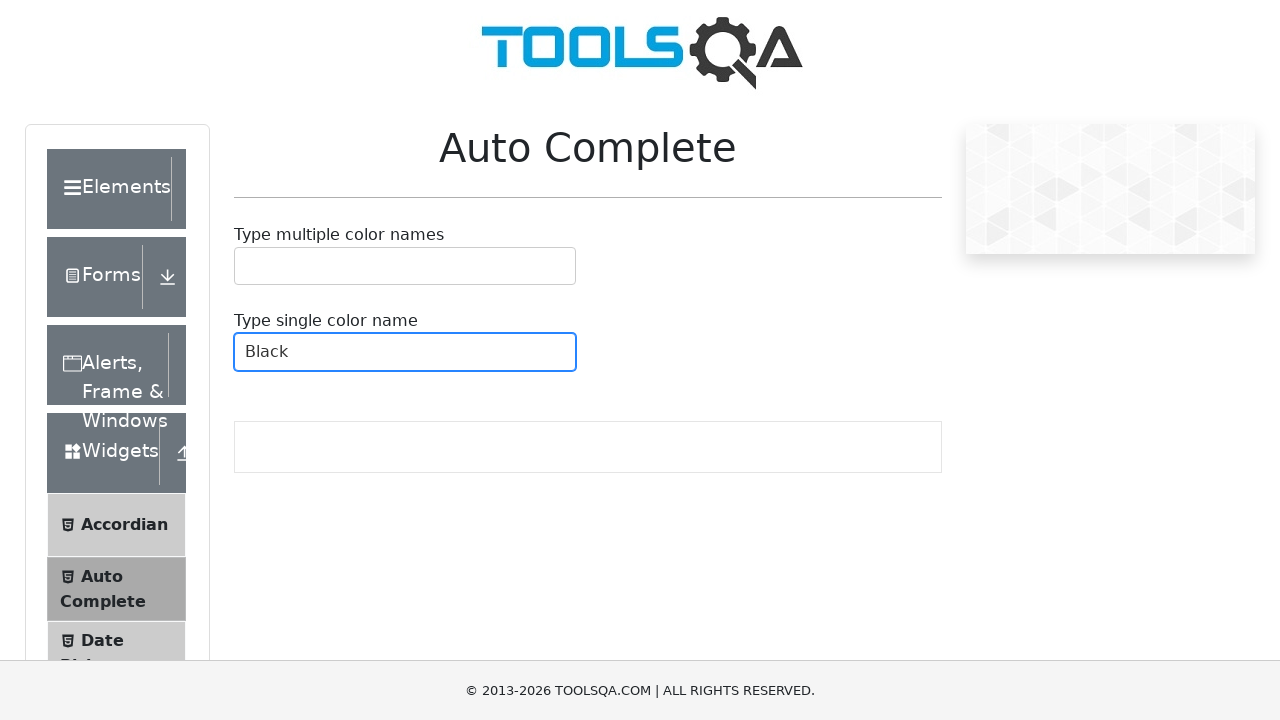

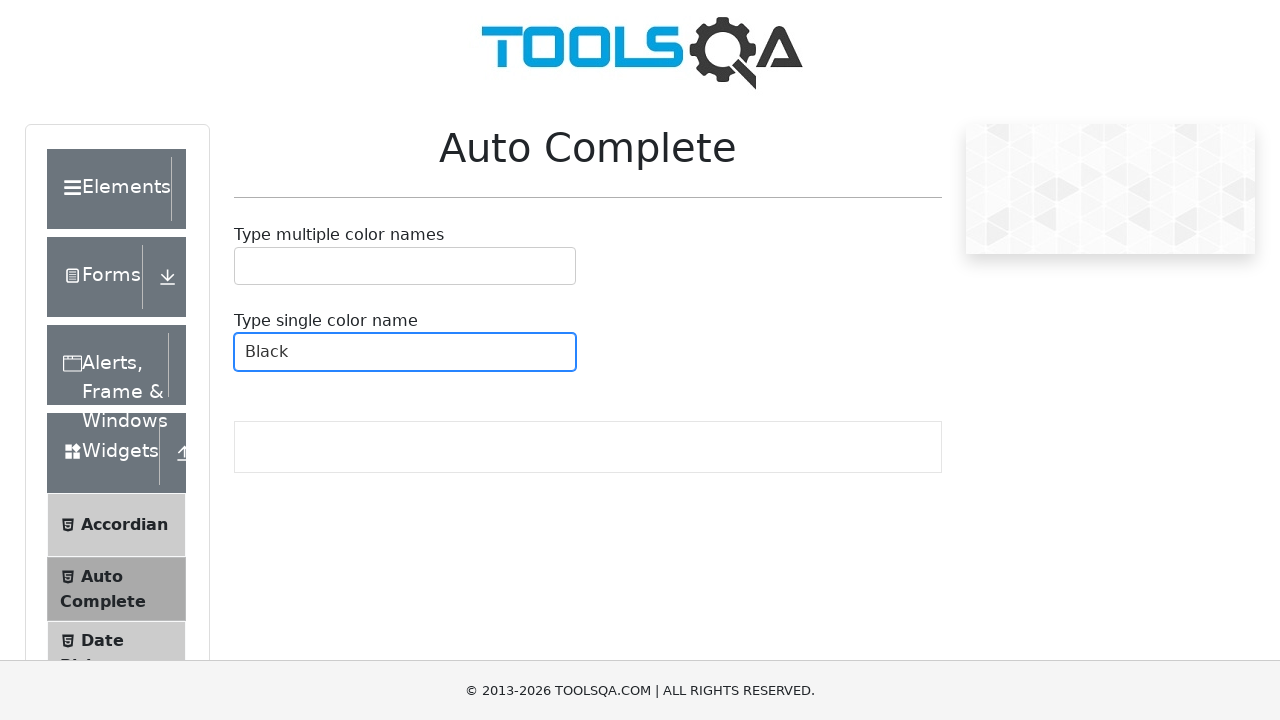